Tests JavaScript alert interactions by clicking buttons that trigger JS Alert, JS Confirm, and JS Prompt dialogs, then accepting, dismissing, and entering text into them respectively.

Starting URL: https://the-internet.herokuapp.com/javascript_alerts

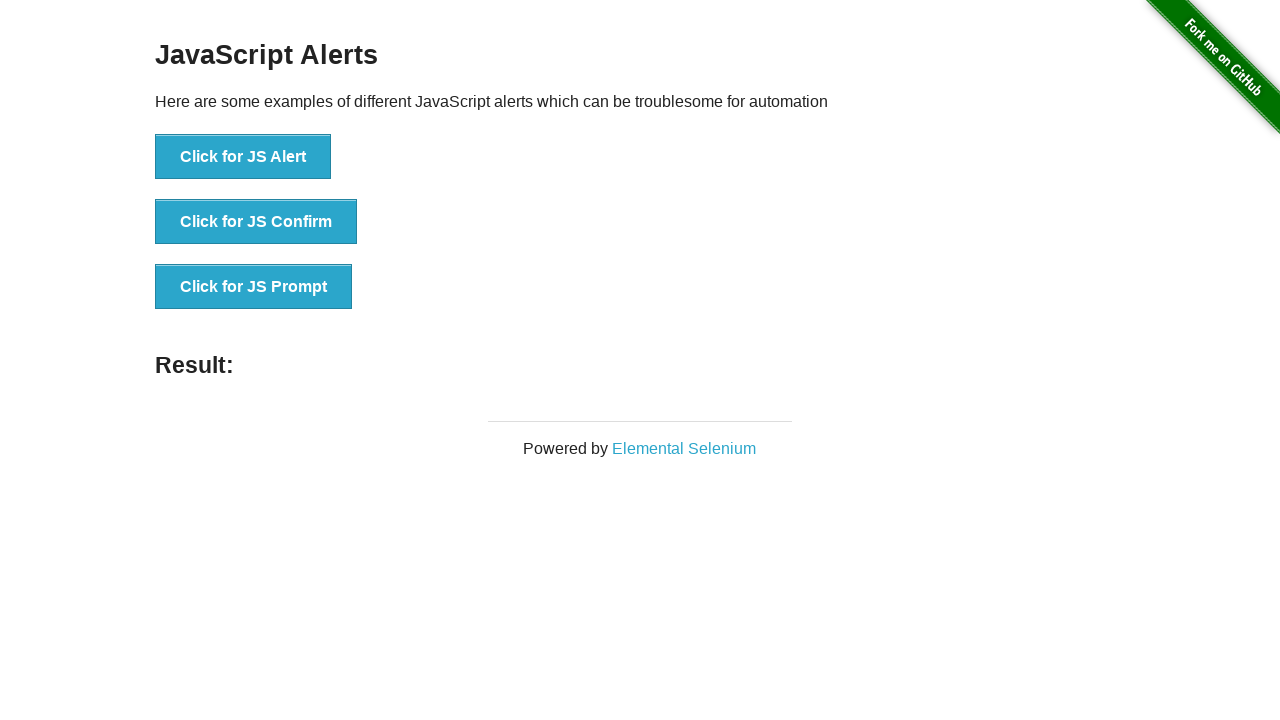

Set up dialog handler to accept JS Alert
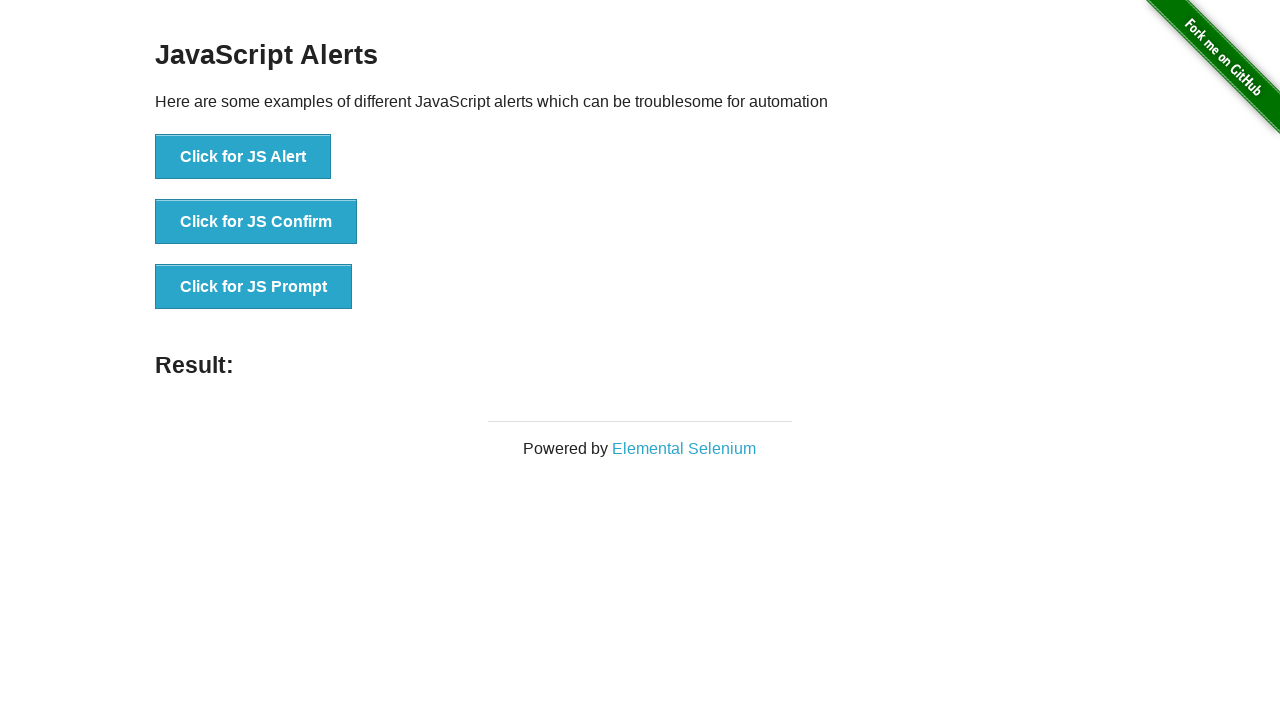

Clicked button to trigger JS Alert dialog at (243, 157) on xpath=//button[text()='Click for JS Alert']
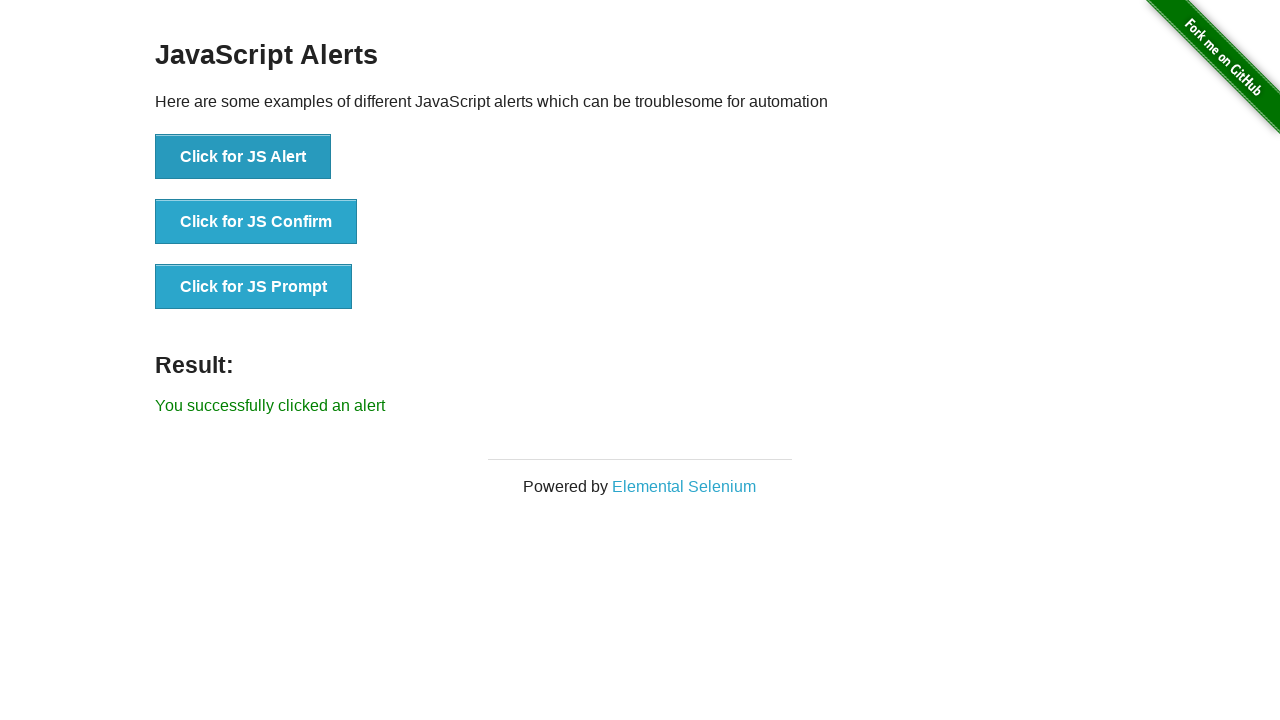

Waited for JS Alert dialog to be processed
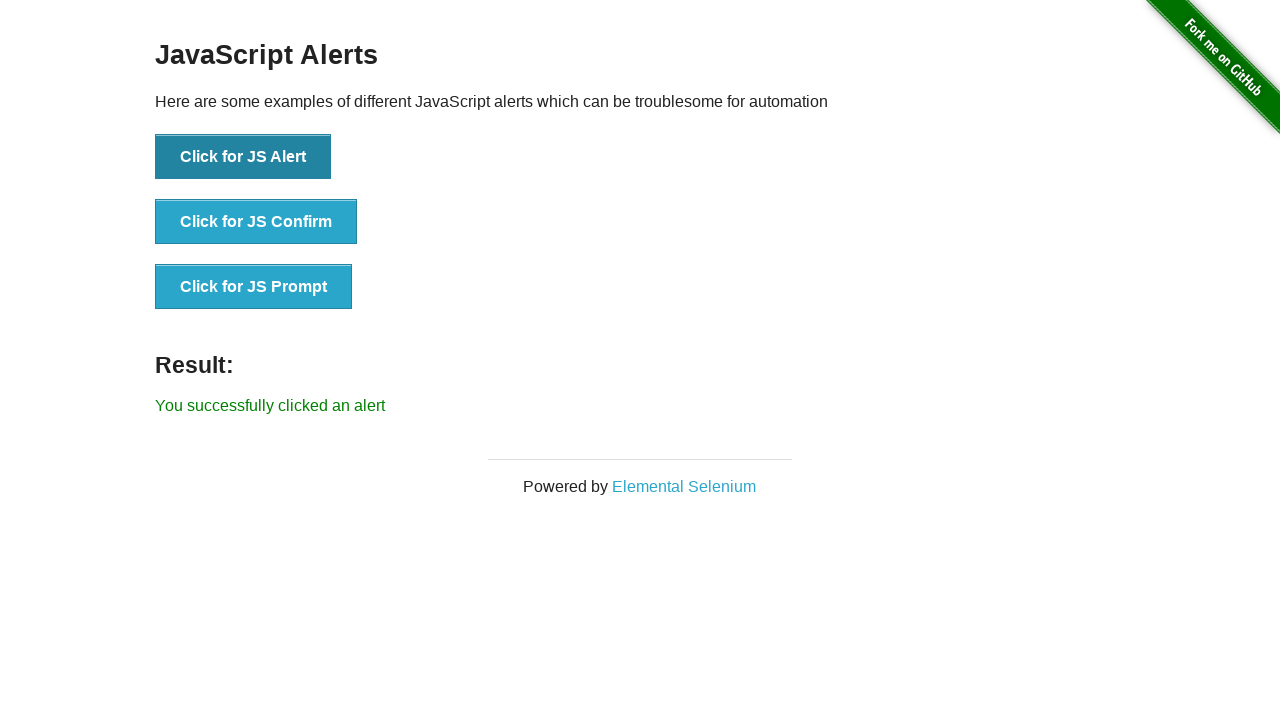

Set up dialog handler to dismiss JS Confirm
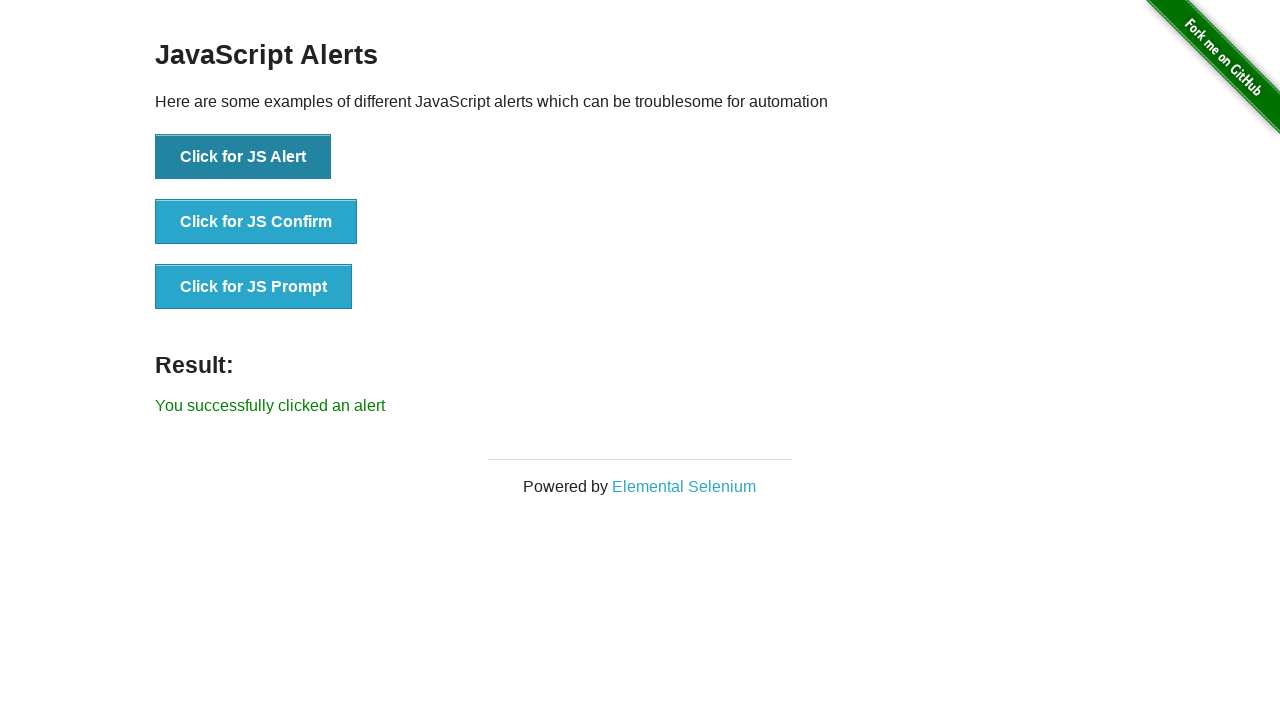

Clicked button to trigger JS Confirm dialog at (256, 222) on xpath=//button[text()='Click for JS Confirm']
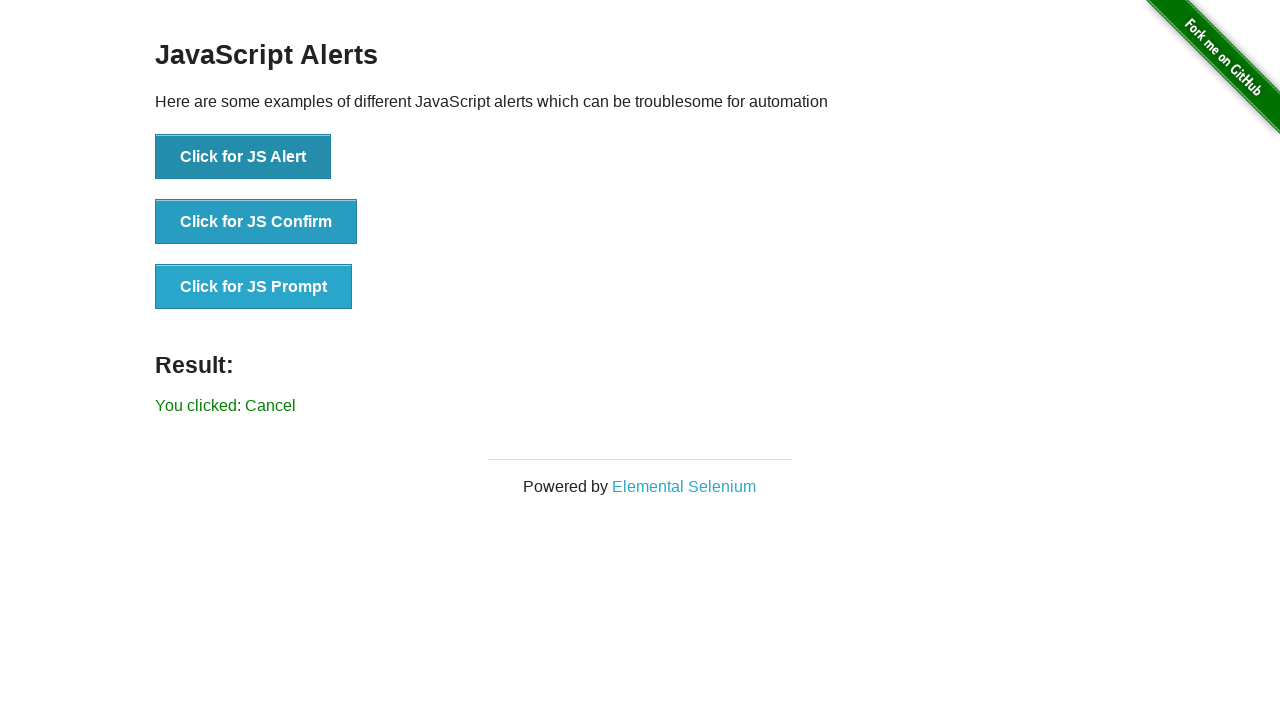

Waited for JS Confirm dialog to be processed
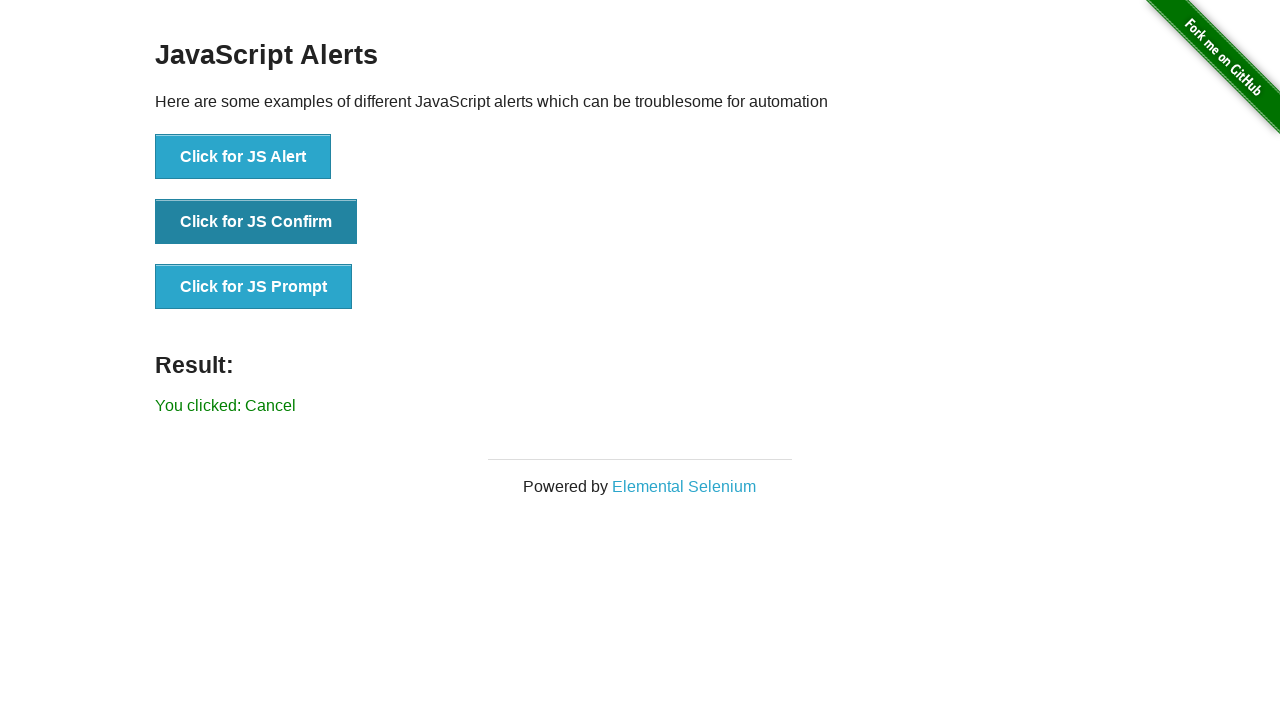

Set up dialog handler to accept JS Prompt with text 'Hello Guys'
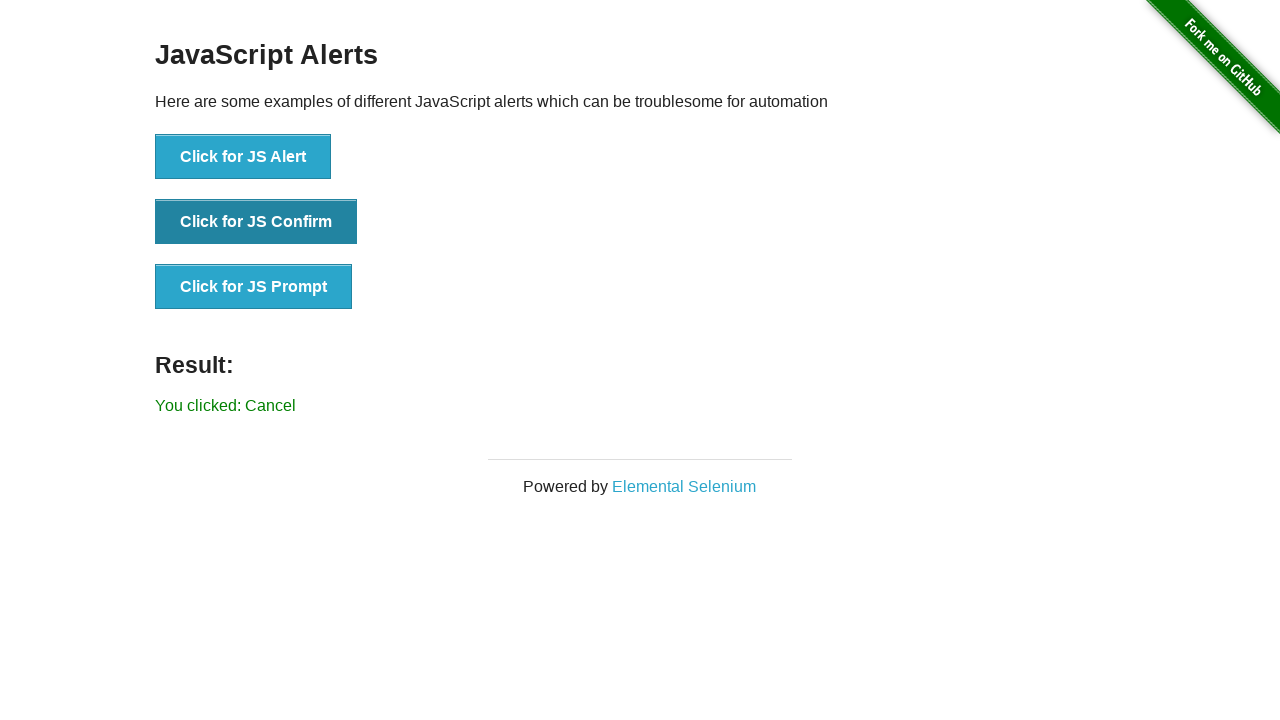

Clicked button to trigger JS Prompt dialog at (254, 287) on xpath=//button[text()='Click for JS Prompt']
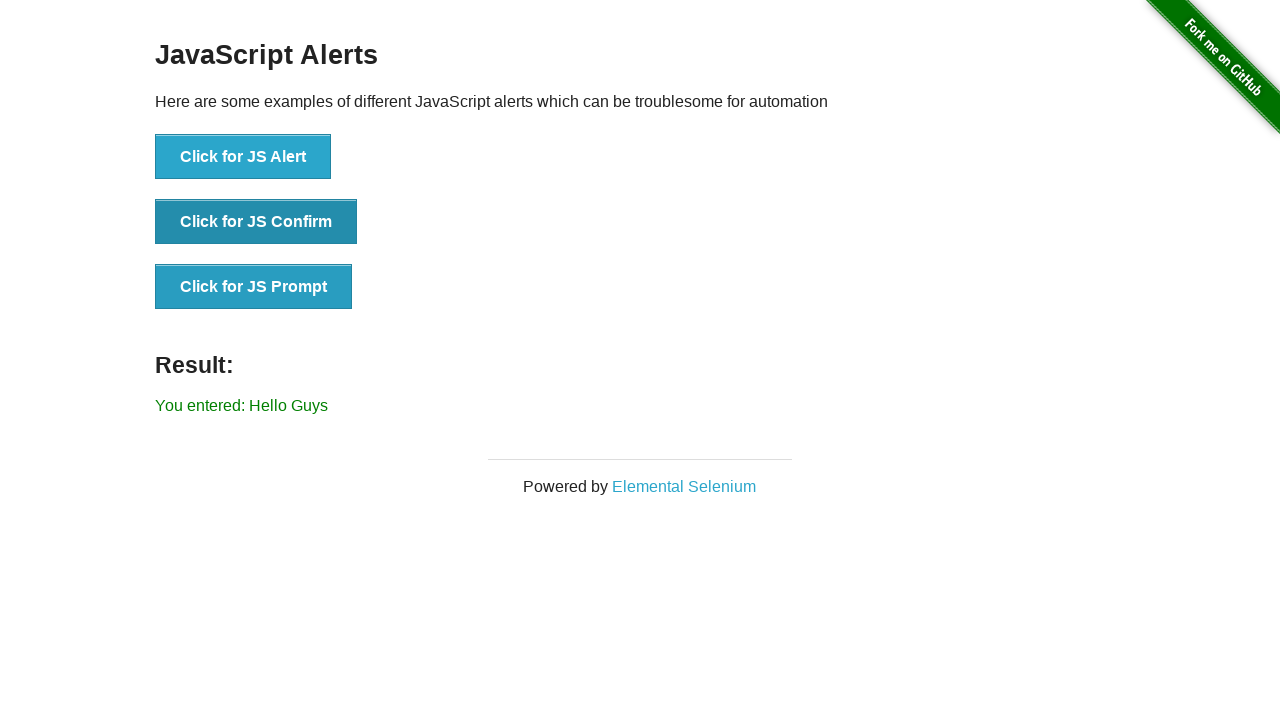

Waited for result text to appear on page
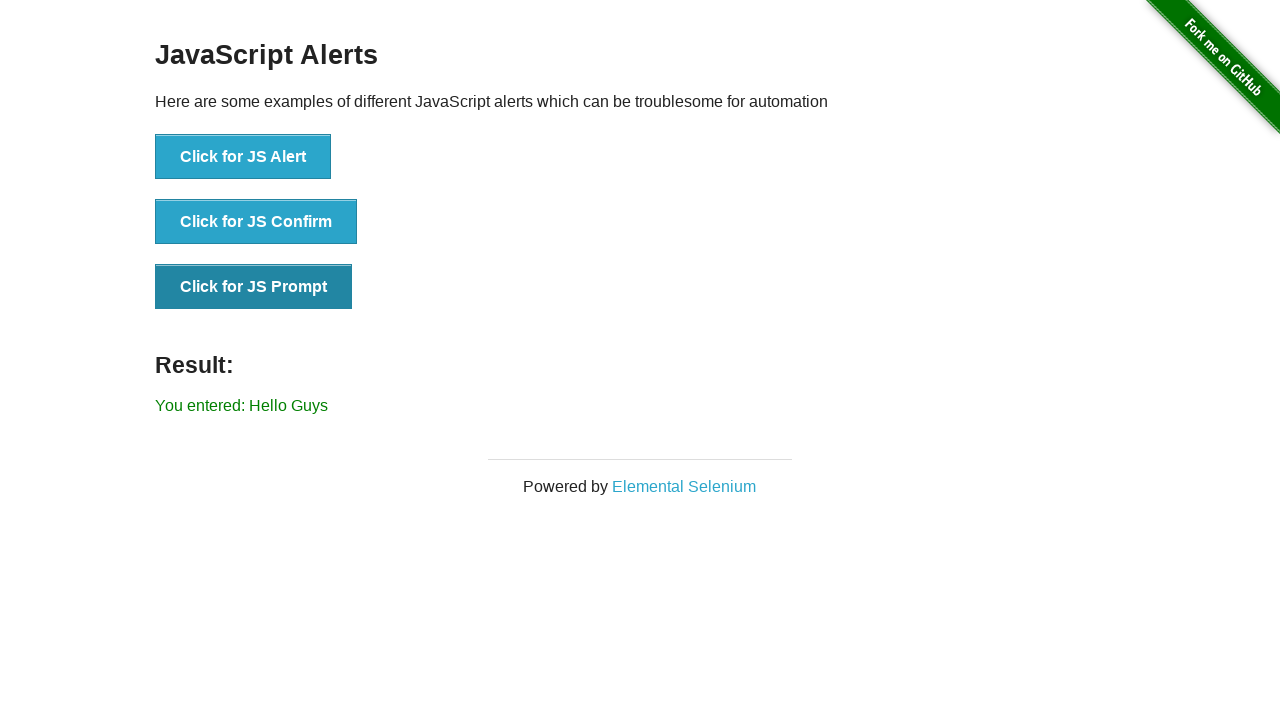

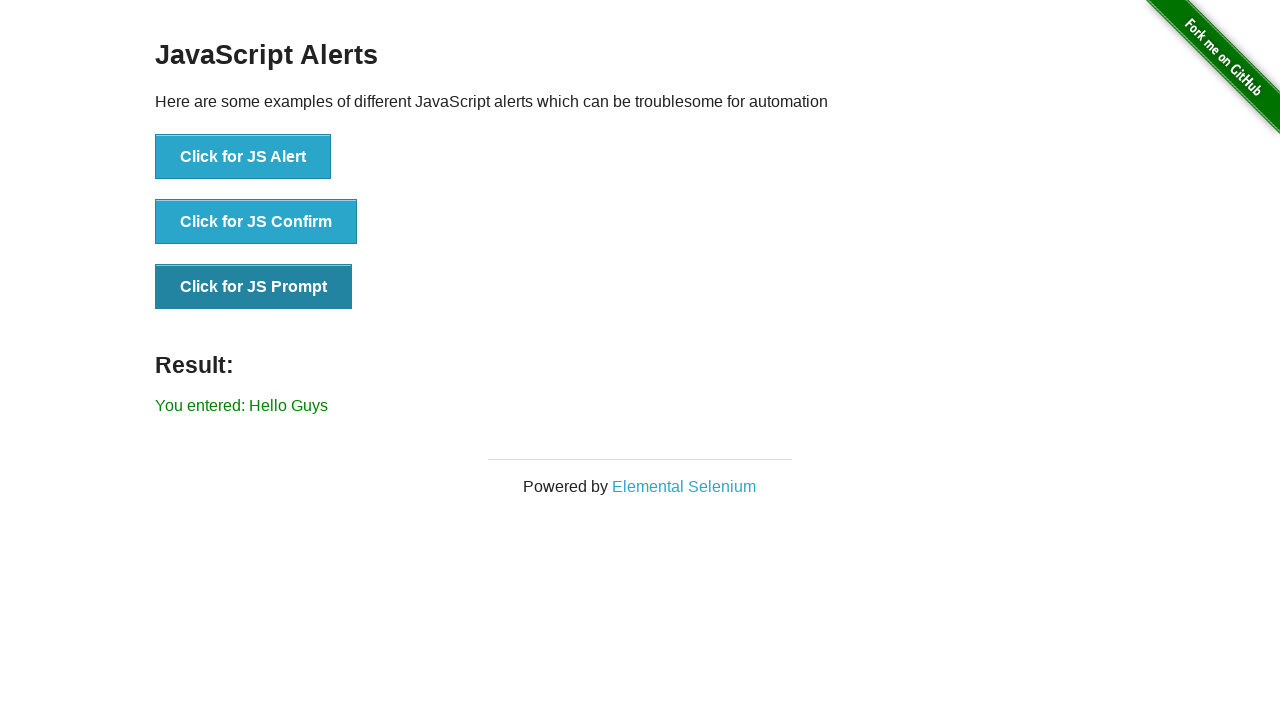